Tests window switching functionality by clicking on Privacy link to open a new window, switching to it, and then switching back to the original window

Starting URL: https://accounts.google.com/signup/v2/webcreateaccount?hl=en&flowName=GlifWebSignIn&flowEntry=SignUp

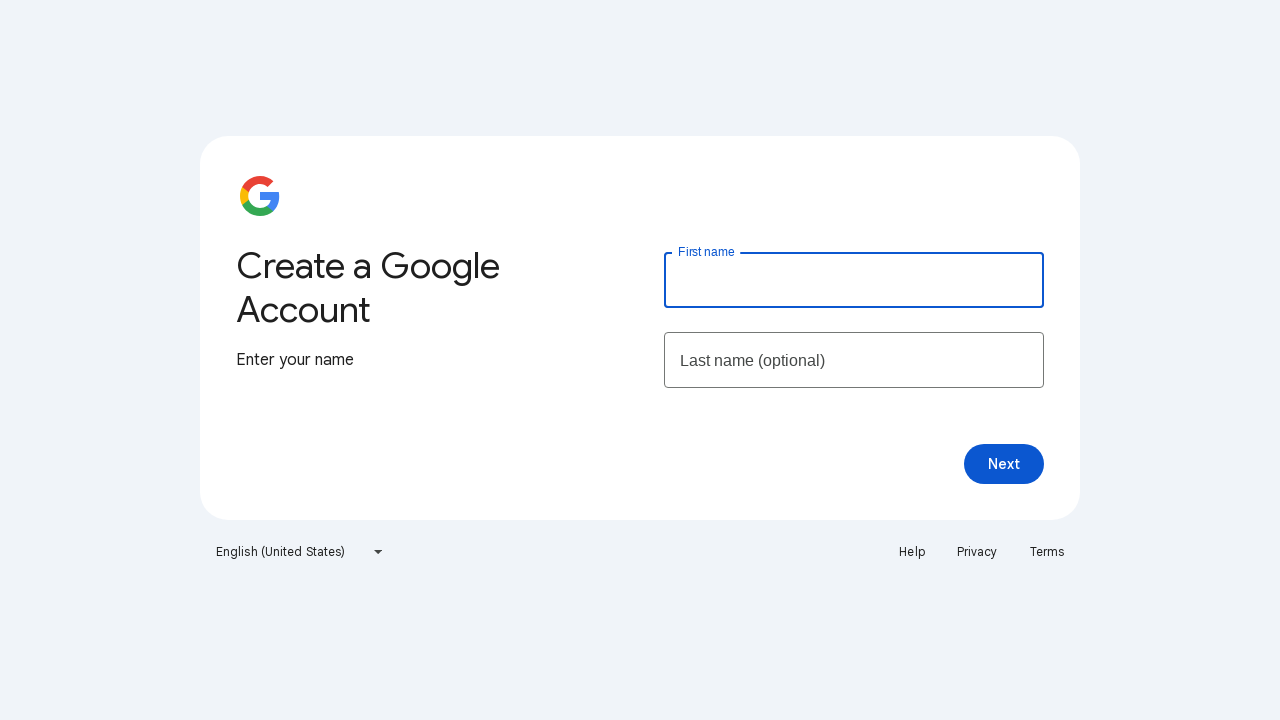

Clicked on Privacy link to open new window at (977, 552) on a:has-text('Privacy')
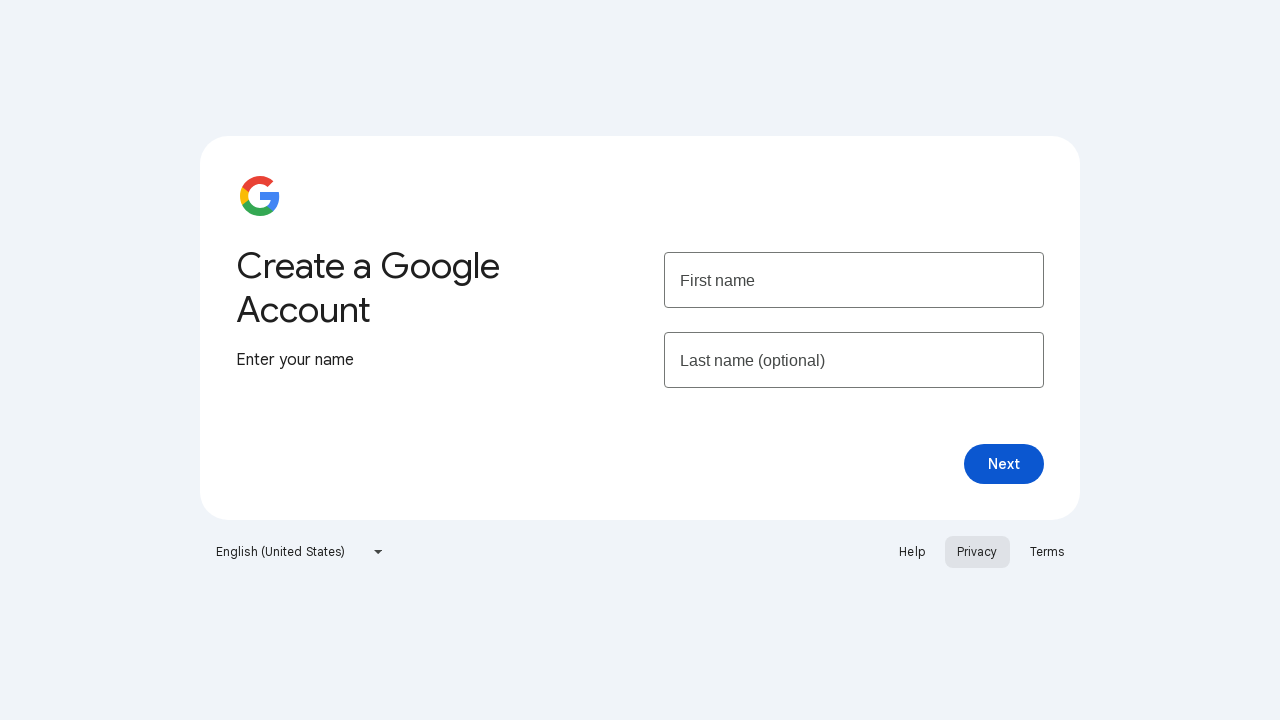

New page object captured from Privacy link click
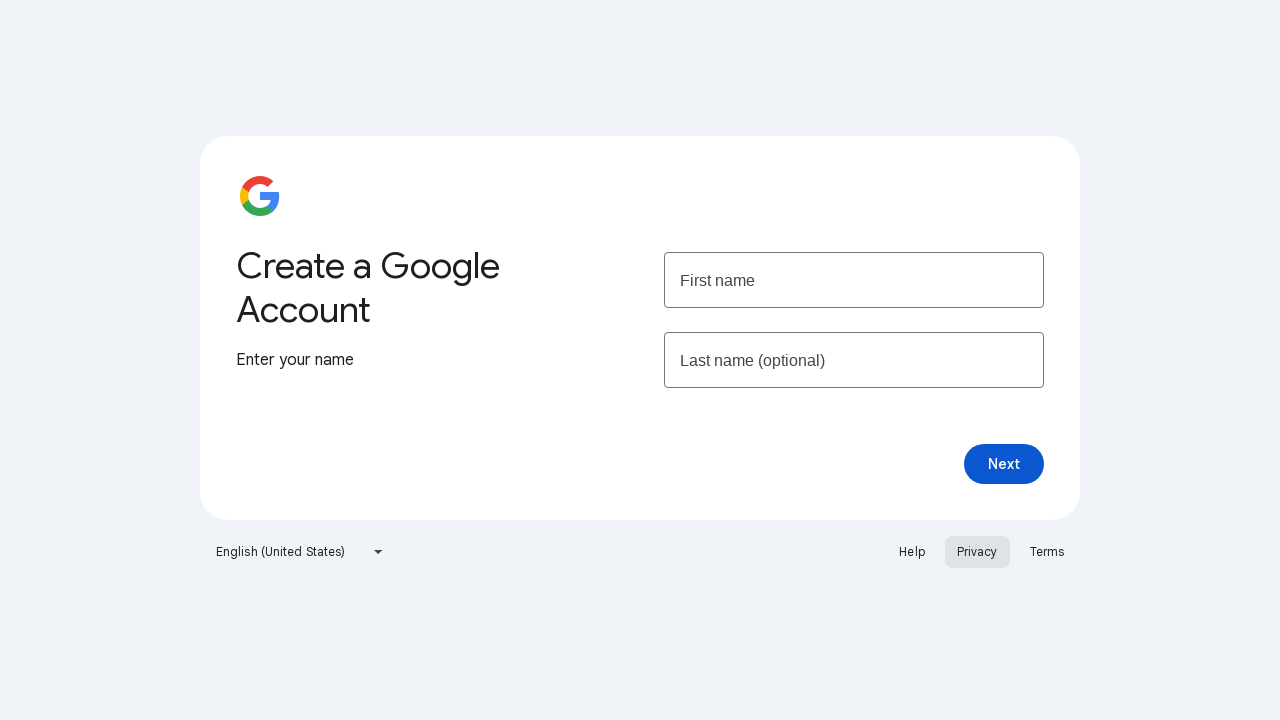

Switched to new page and waited for load state
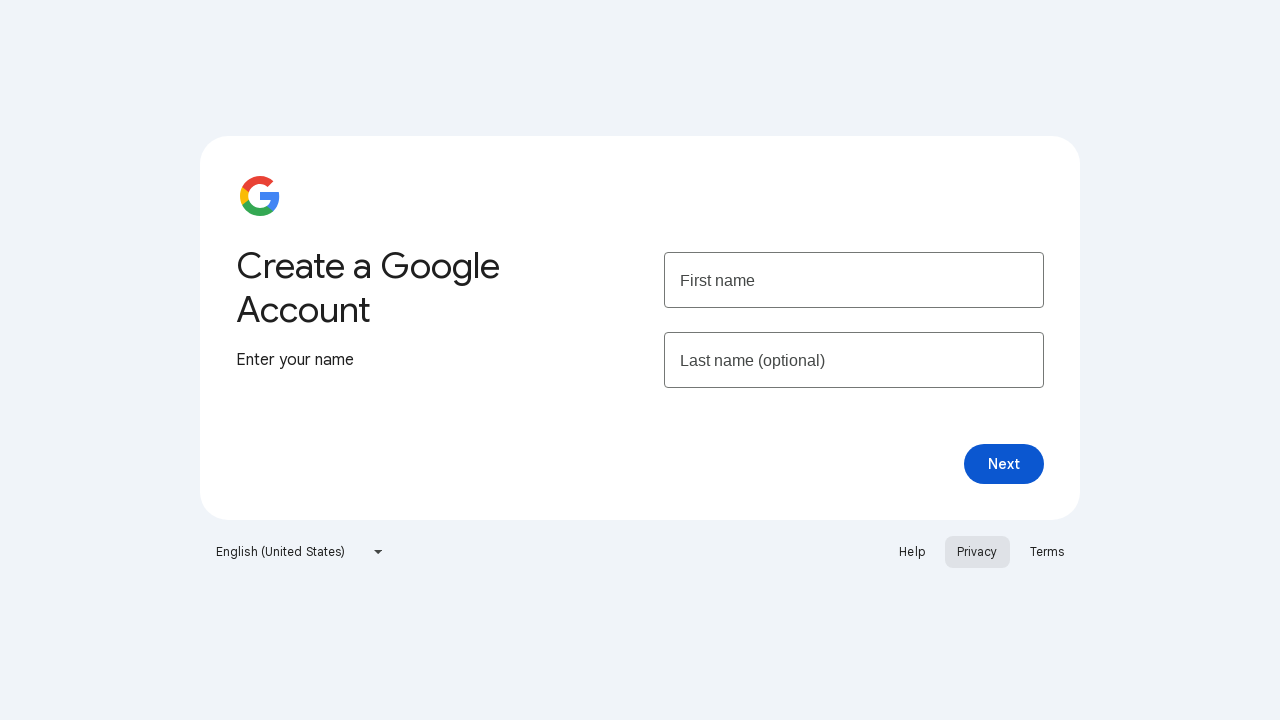

Switched back to original window
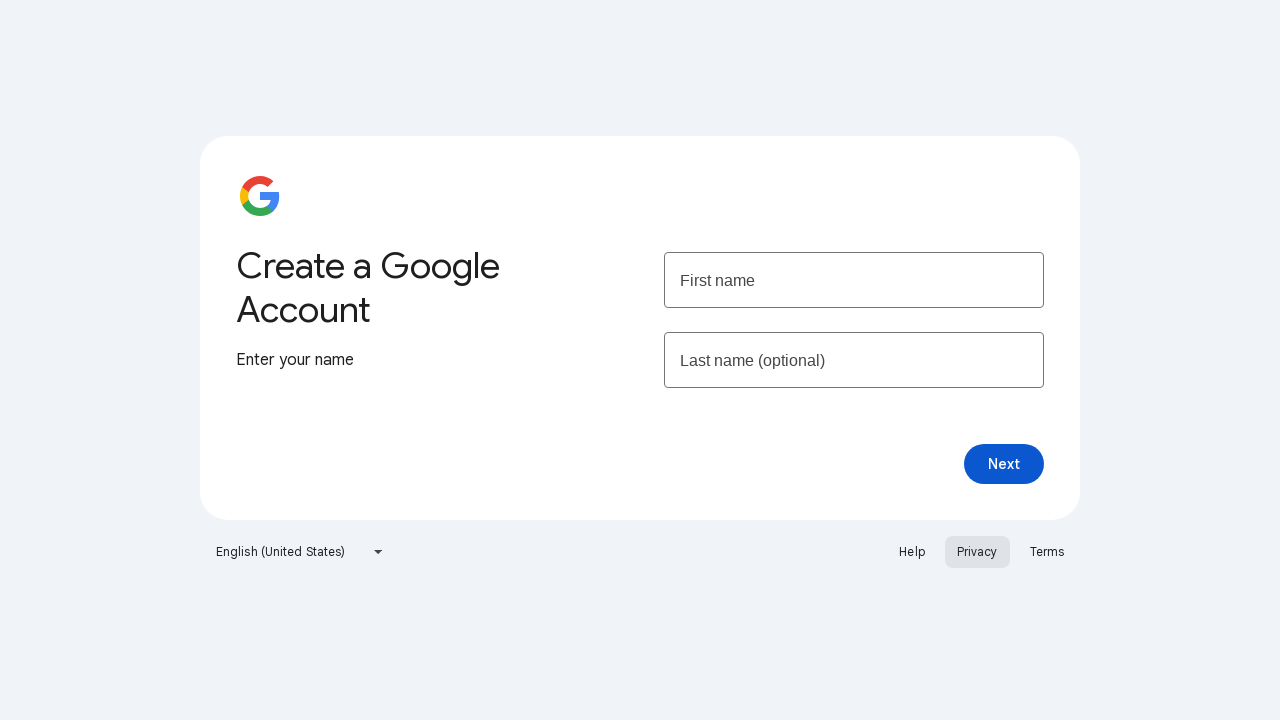

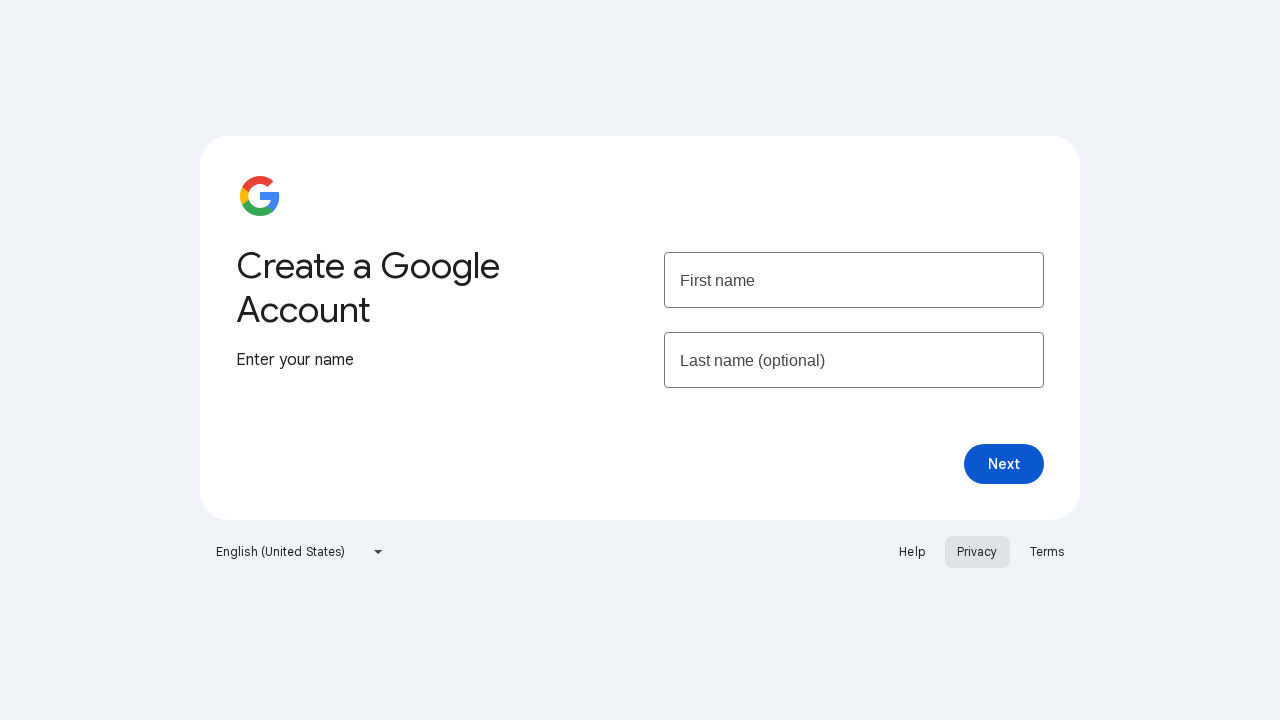